Tests web controls including checkboxes, dropdowns, and autocomplete fields

Starting URL: https://rahulshettyacademy.com/AutomationPractice/

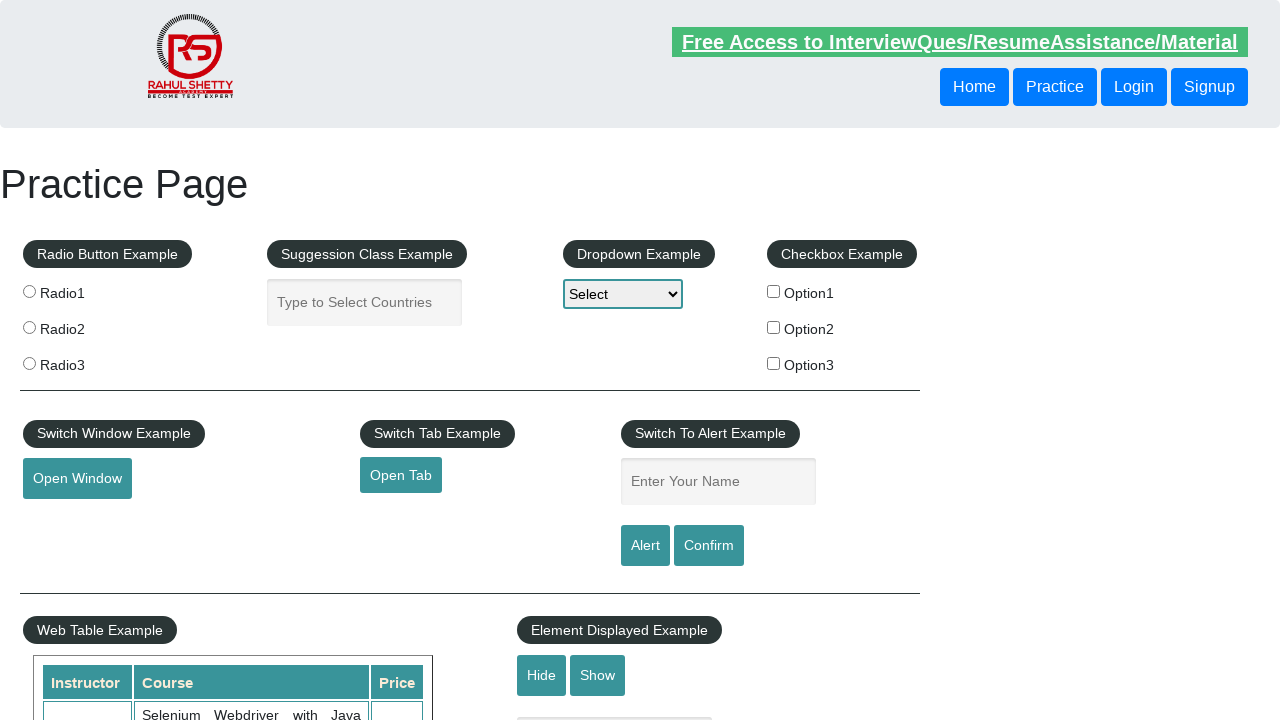

Checked checkbox option 1 at (774, 291) on #checkBoxOption1
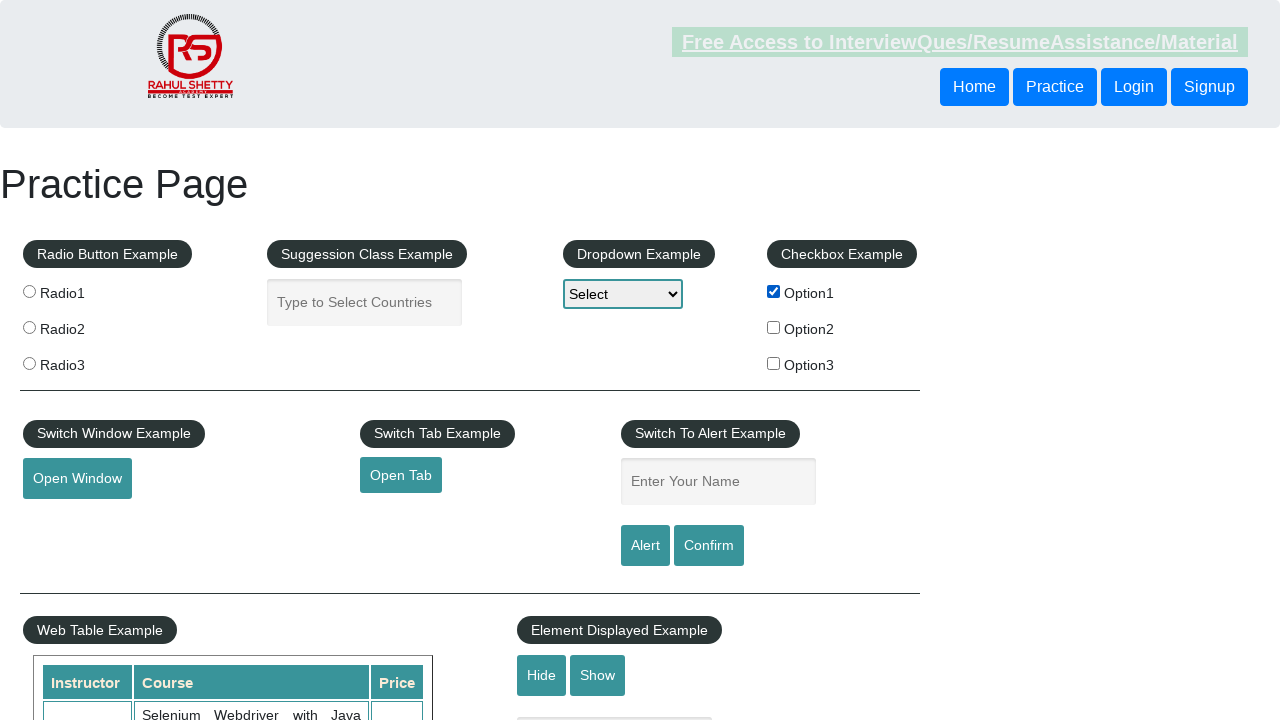

Waited 2 seconds
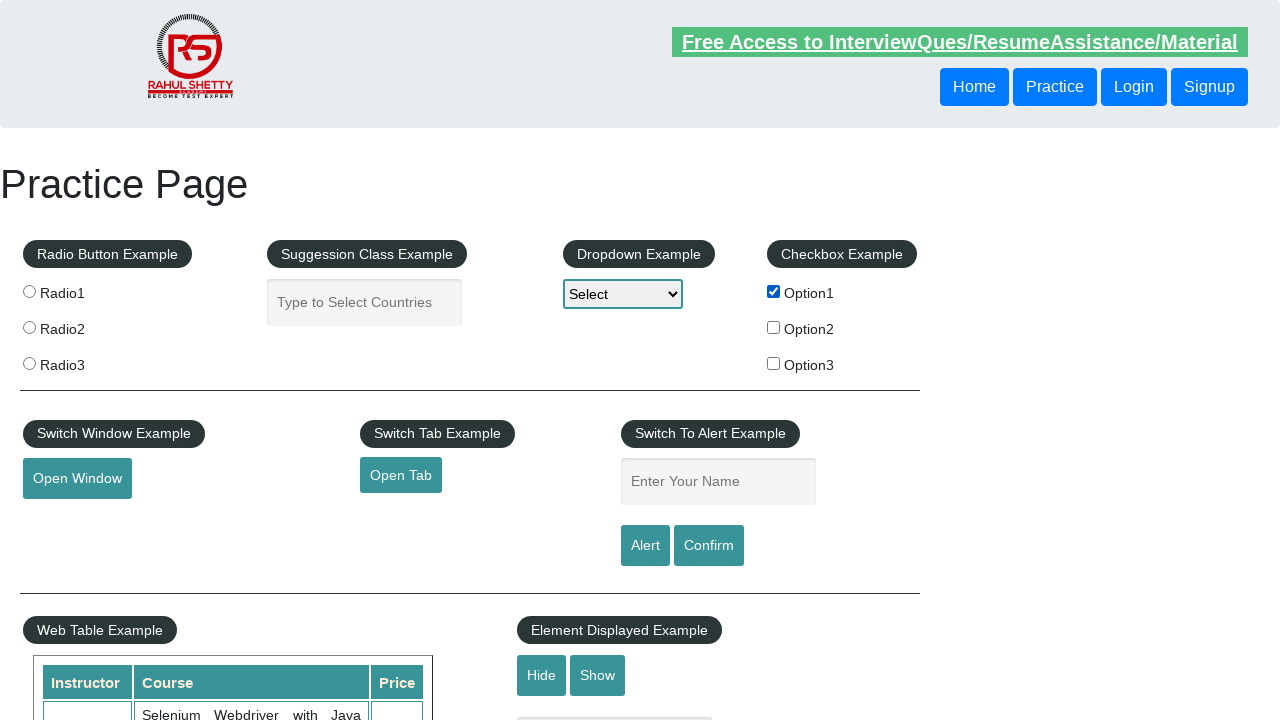

Unchecked checkbox option 1 at (774, 291) on #checkBoxOption1
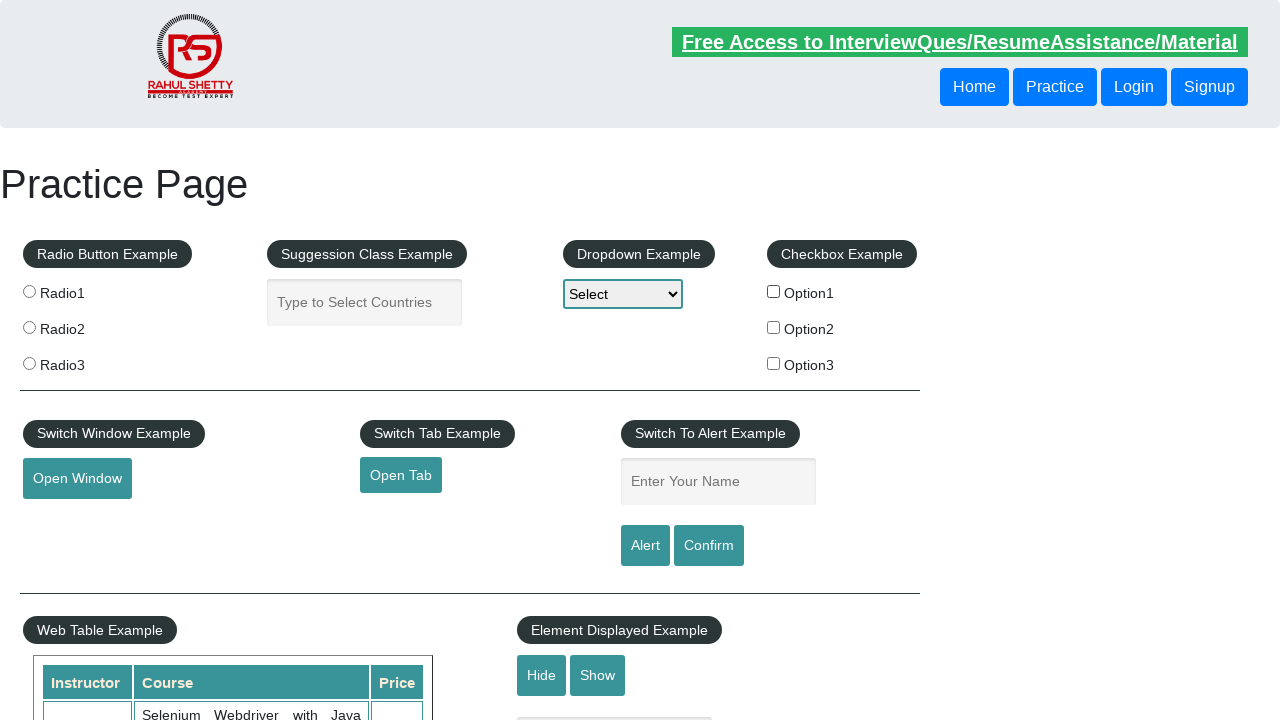

Checked checkbox option 1 at (774, 291) on input[type="checkbox"][value="option1"]
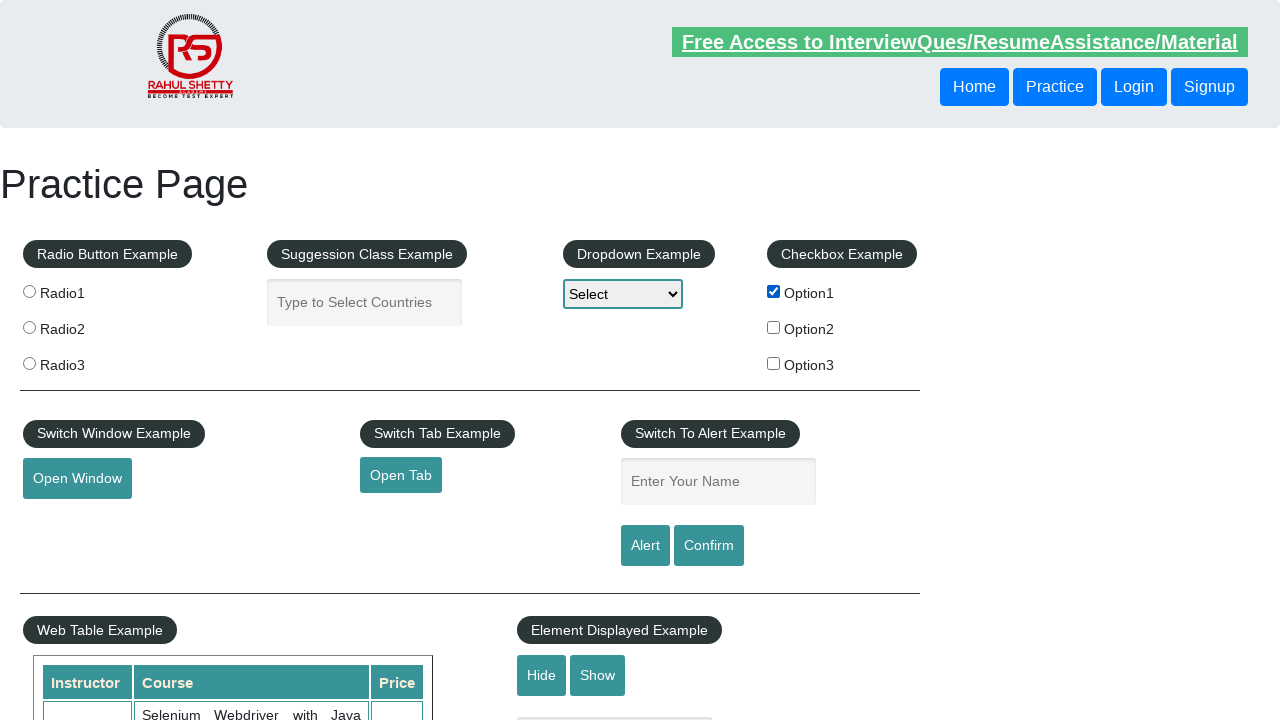

Checked checkbox option 2 at (774, 327) on input[type="checkbox"][value="option2"]
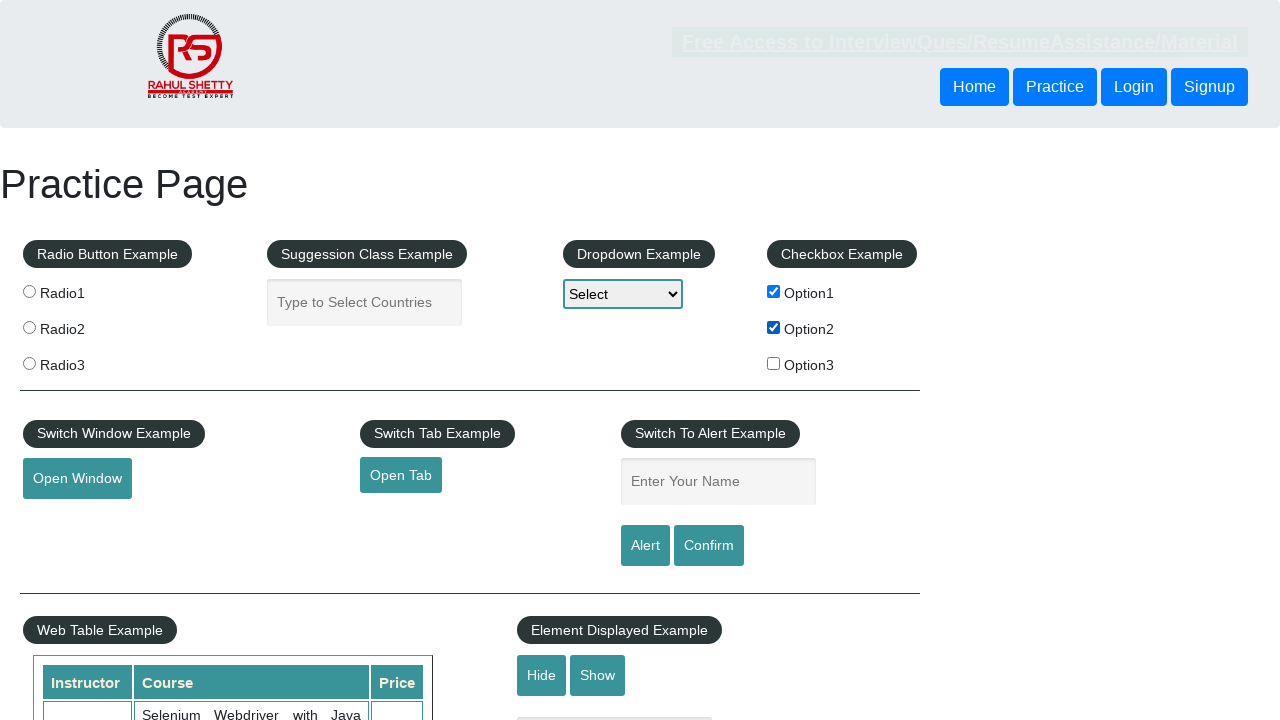

Checked checkbox option 3 at (774, 363) on input[type="checkbox"][value="option3"]
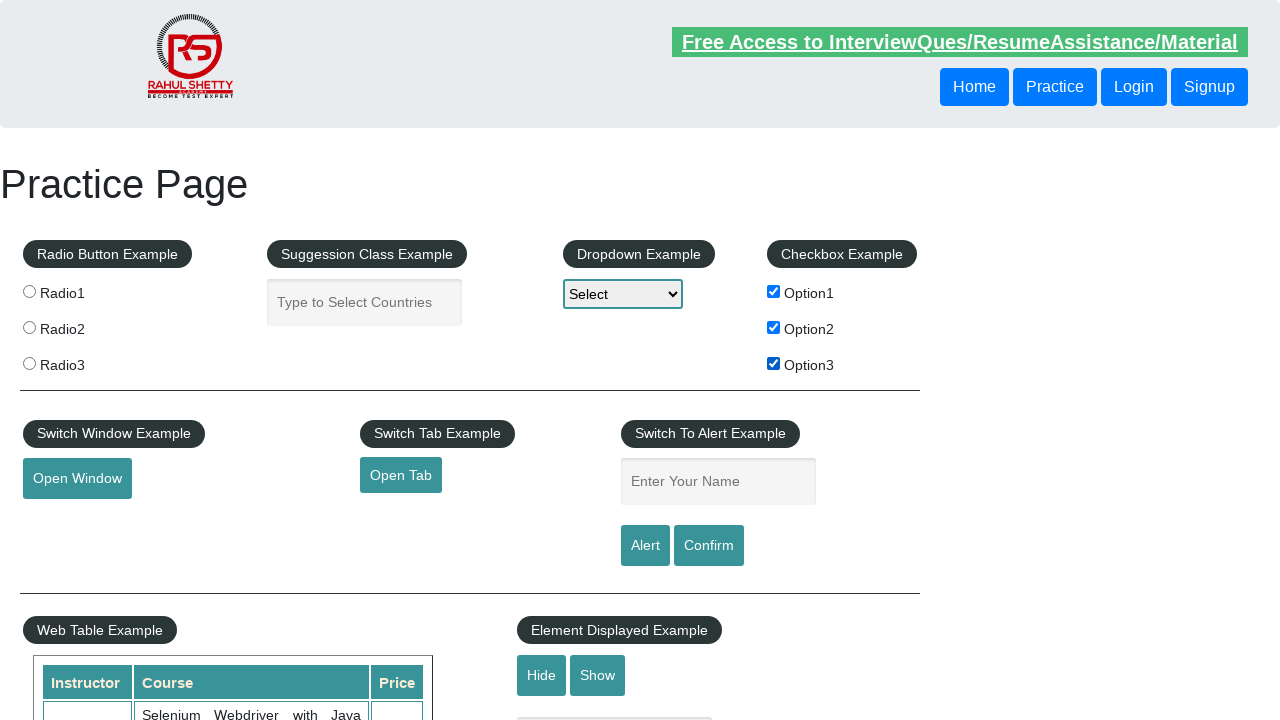

Selected option 1 from dropdown on fieldset select
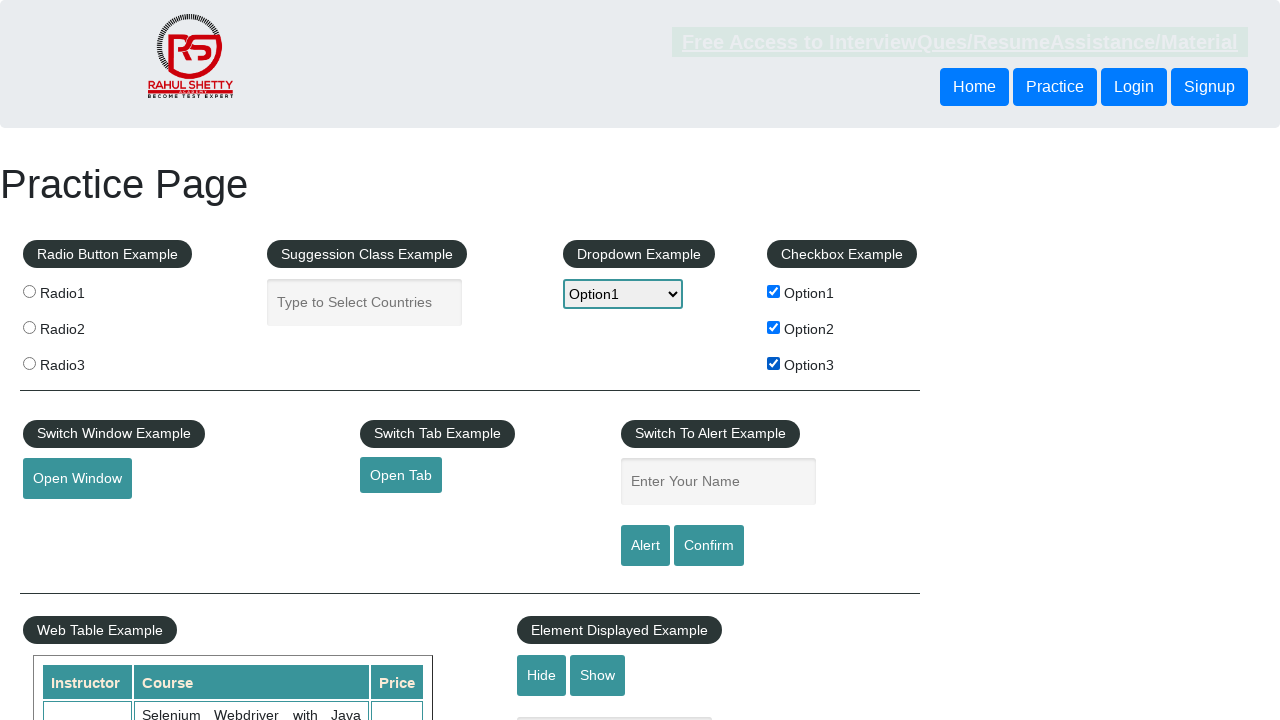

Typed 'ind' in autocomplete field on input#autocomplete
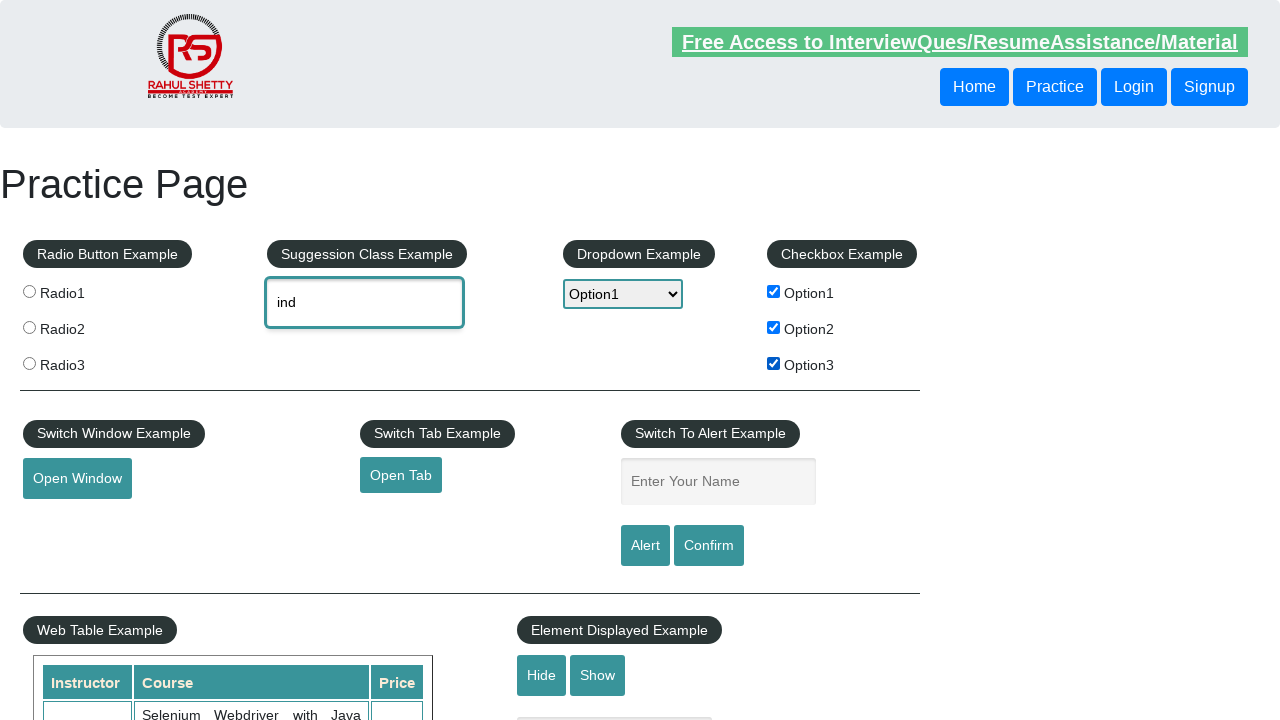

Autocomplete suggestions loaded
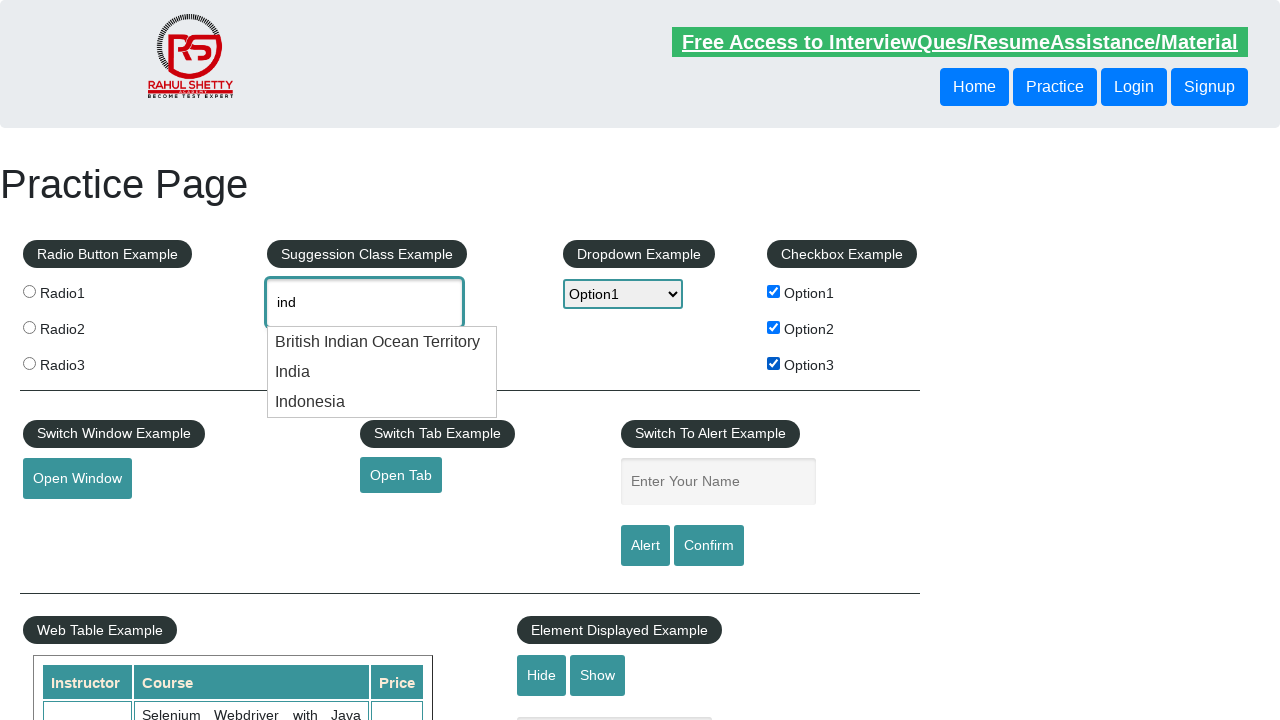

Selected 'India' from autocomplete suggestions at (382, 342) on .ui-menu-item-wrapper:has-text('India')
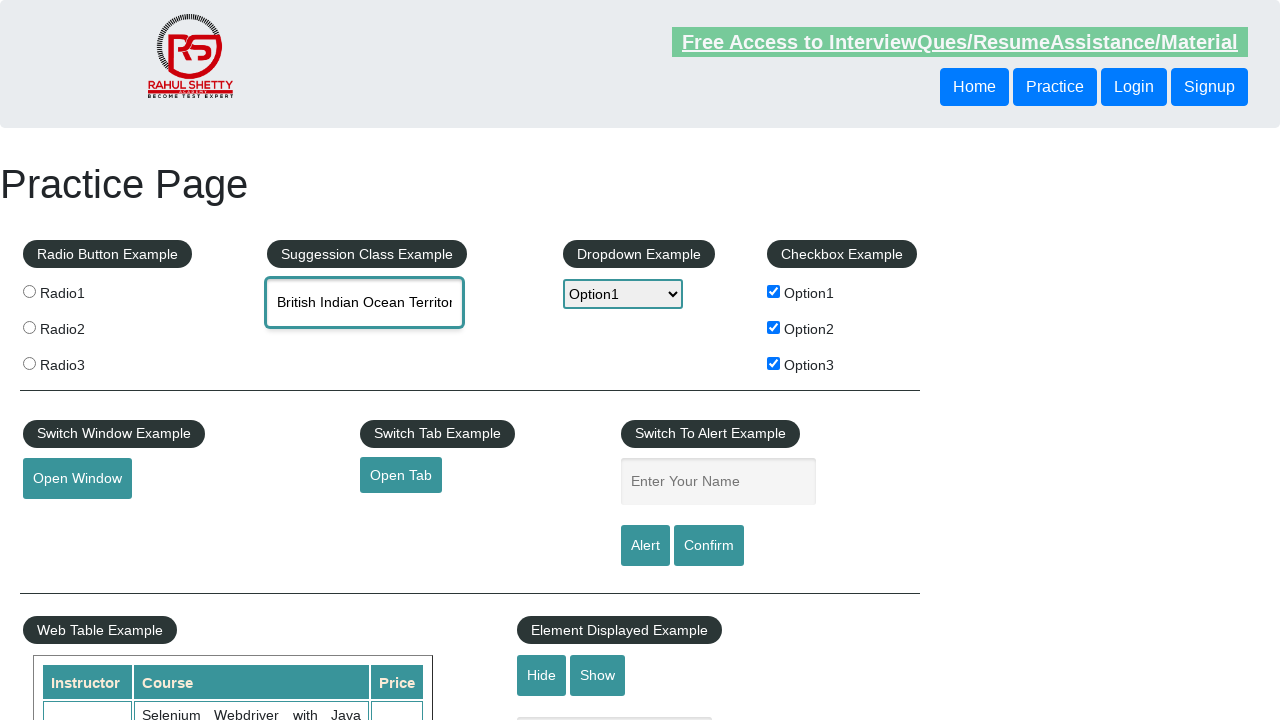

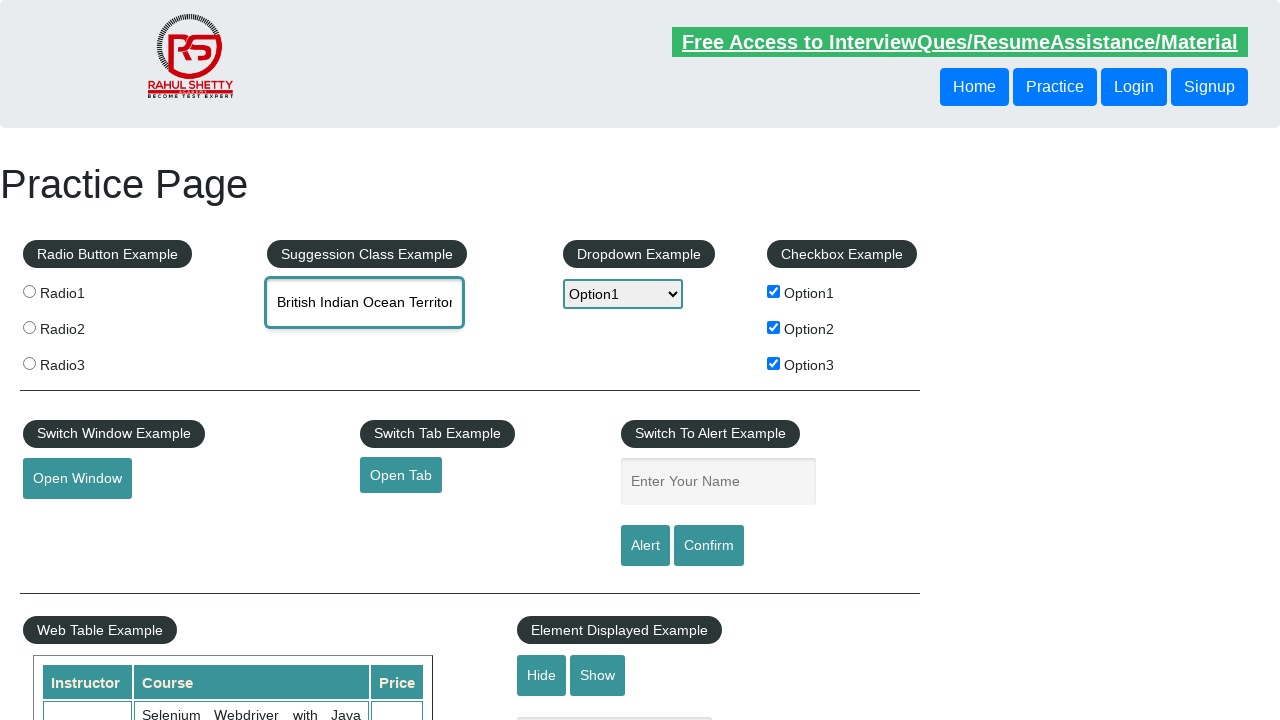